Tests that the number displayed in brackets next to a brand name matches the actual count of products for that brand by clicking on the first brand link and verifying the count.

Starting URL: https://automationexercise.com/

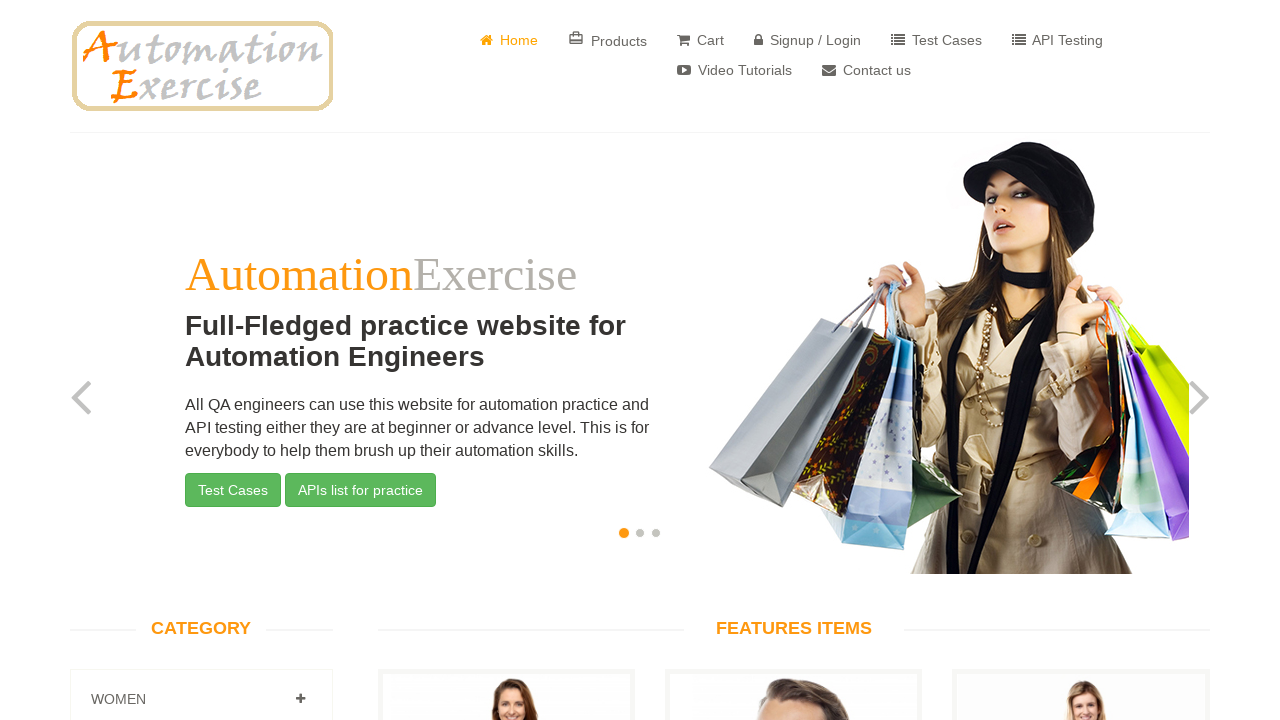

Waited for brands section to be visible
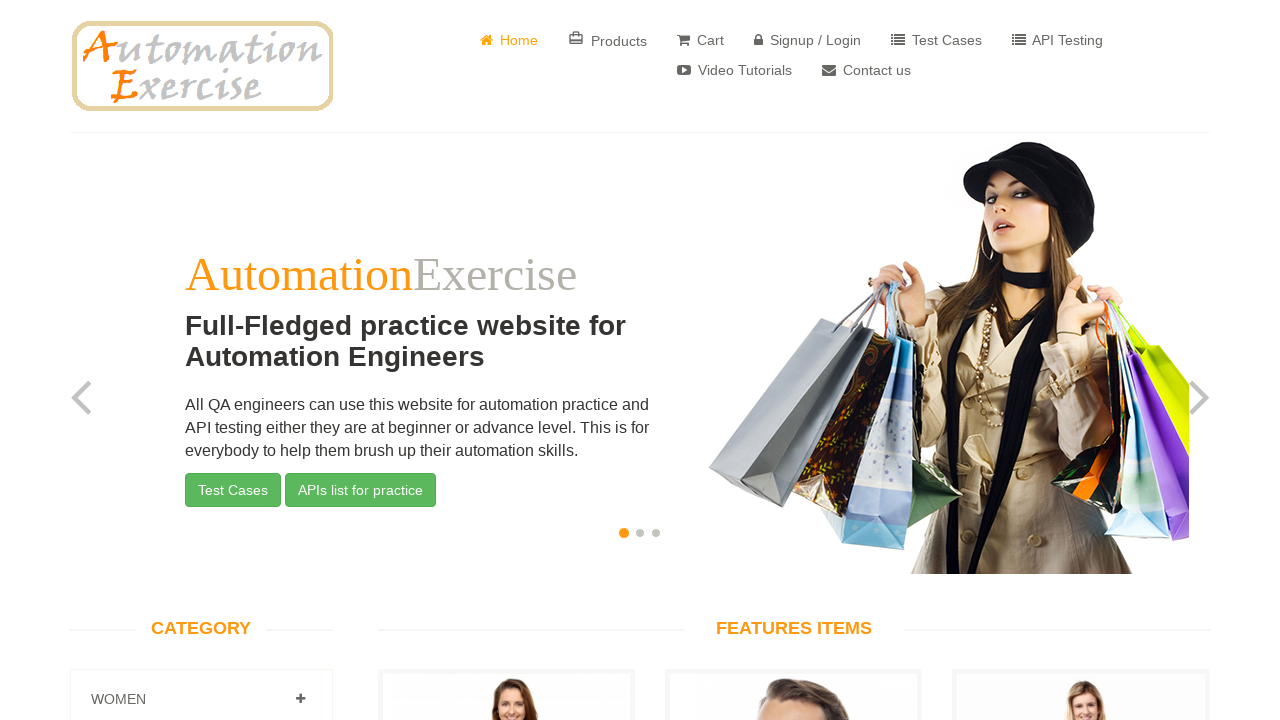

Located first brand's count element
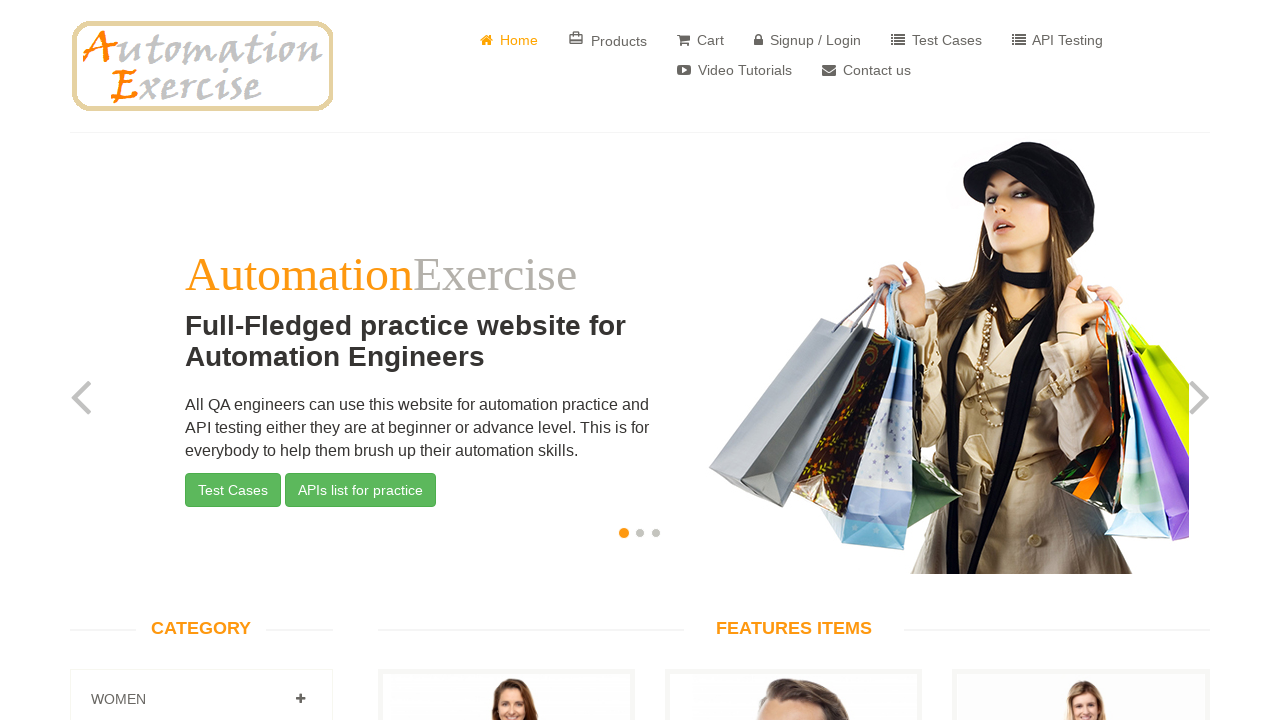

Retrieved first brand count text: (6)
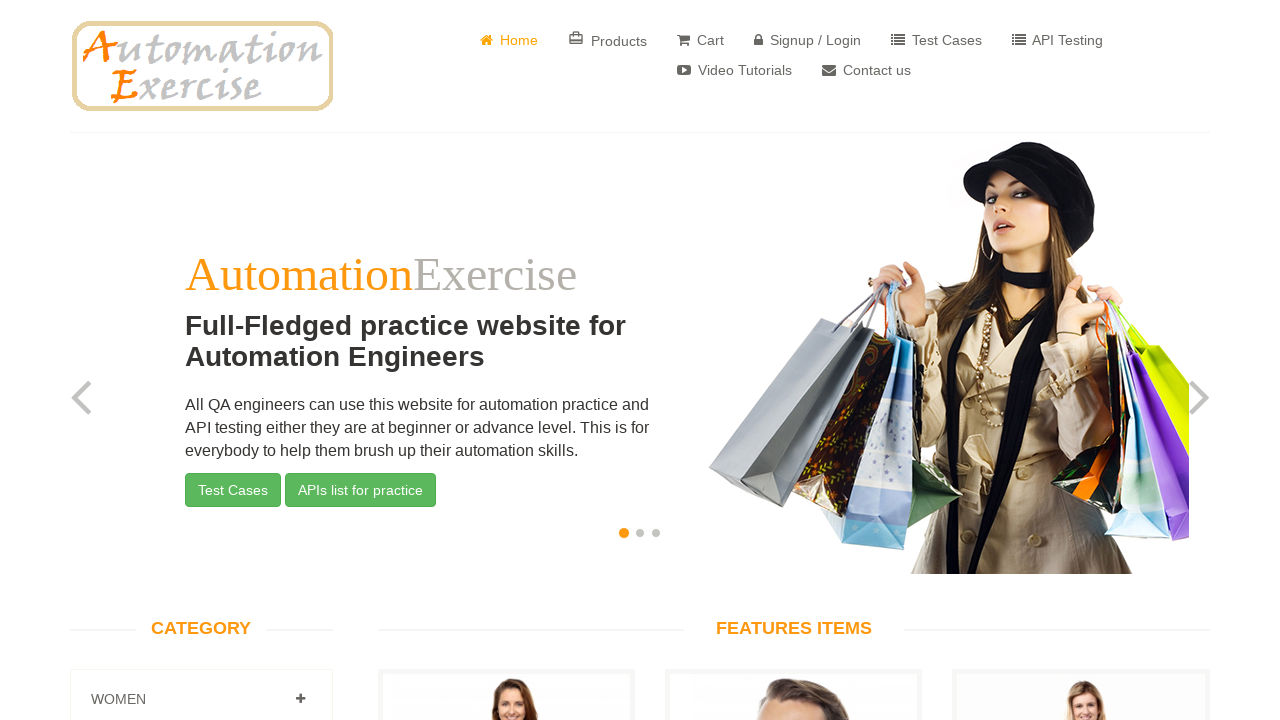

Extracted expected product count: 6
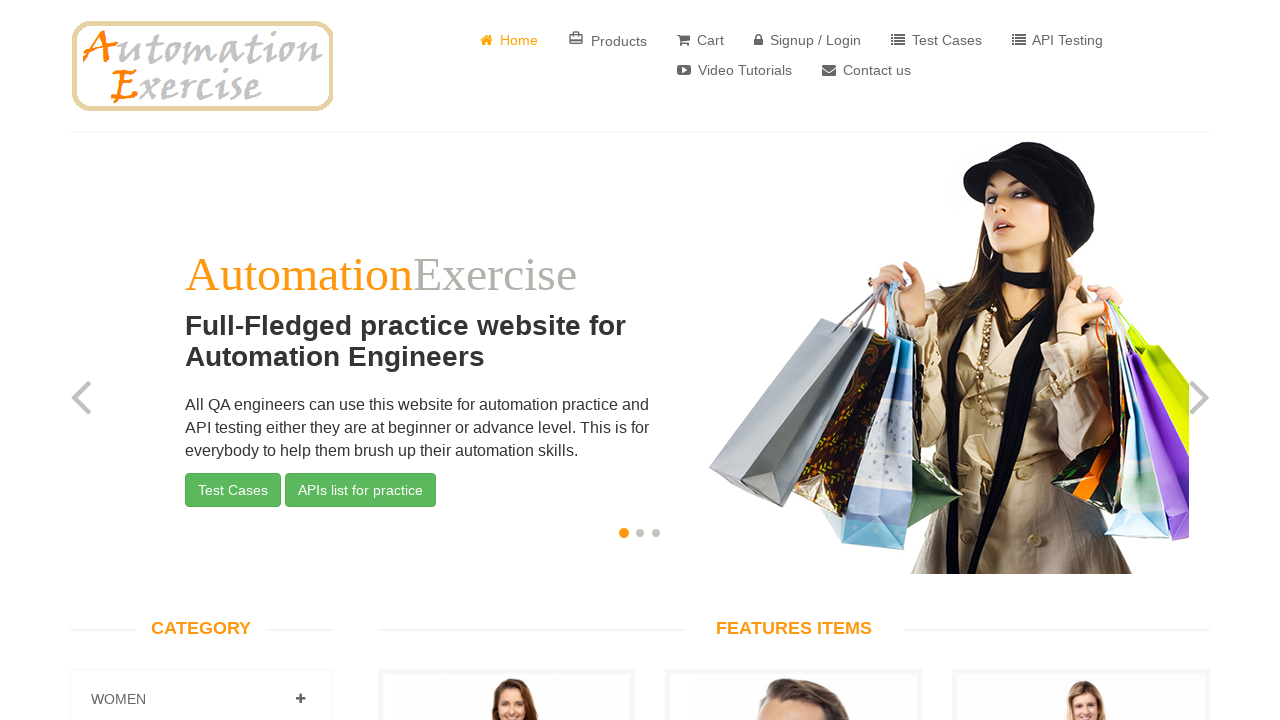

Clicked on first brand link to navigate to brand products page at (201, 360) on .brands-name .nav li:nth-child(1) a
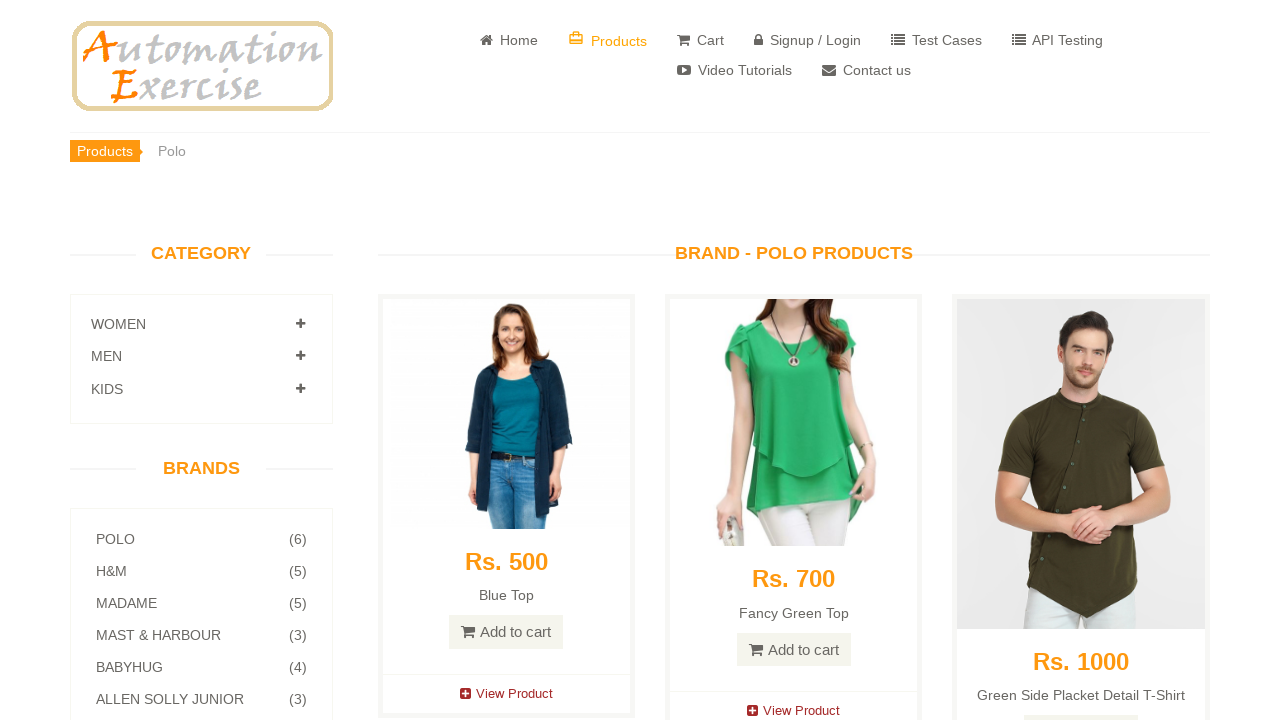

Waited for brand products page to load
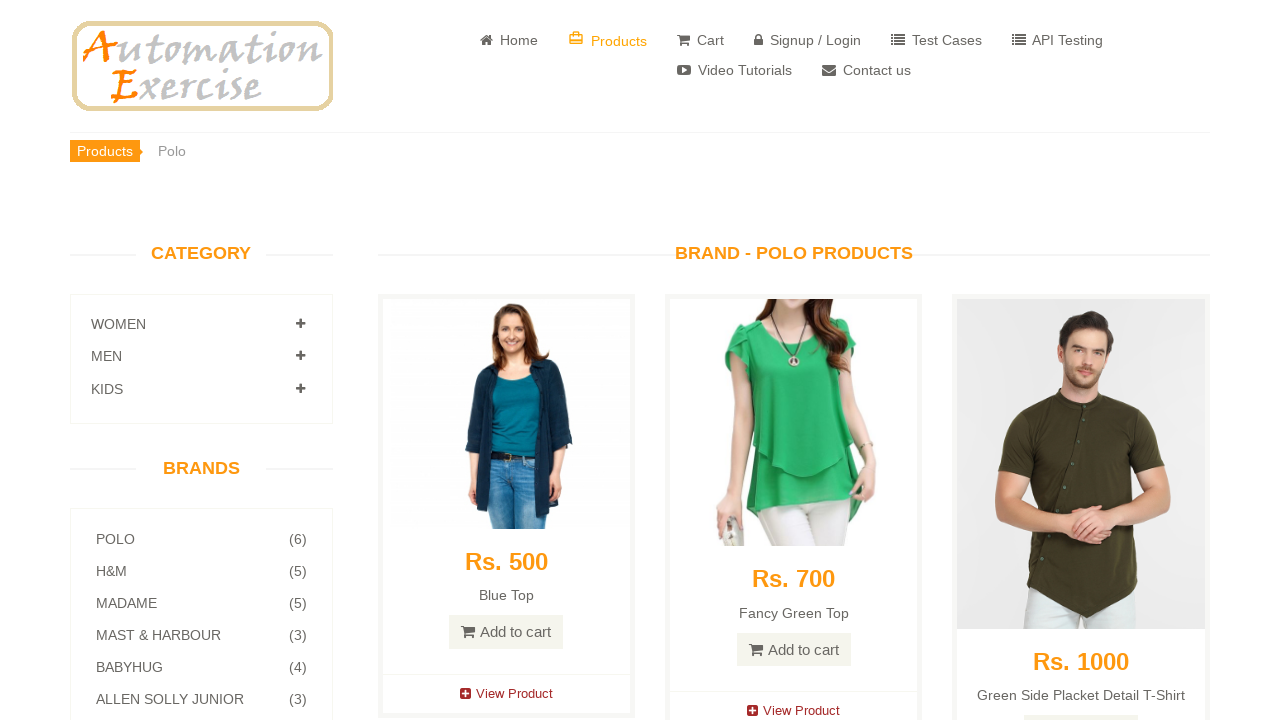

Located all product items for this brand
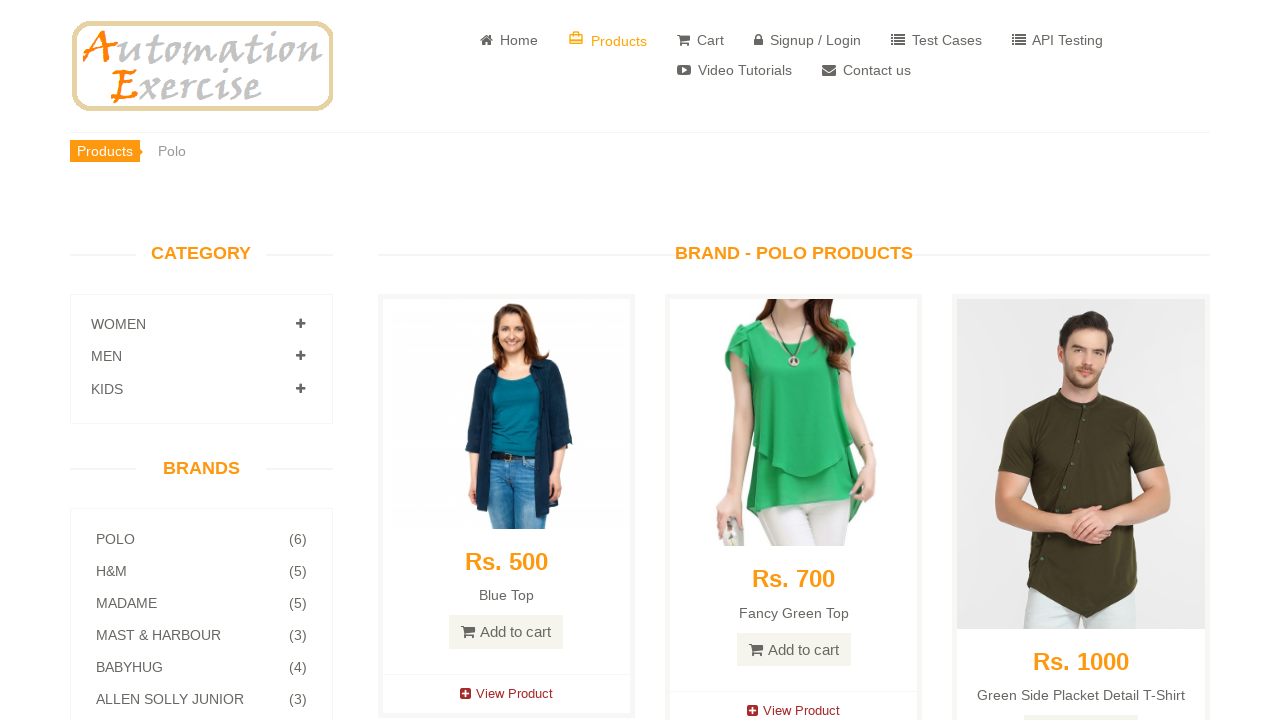

Counted actual product items: 6
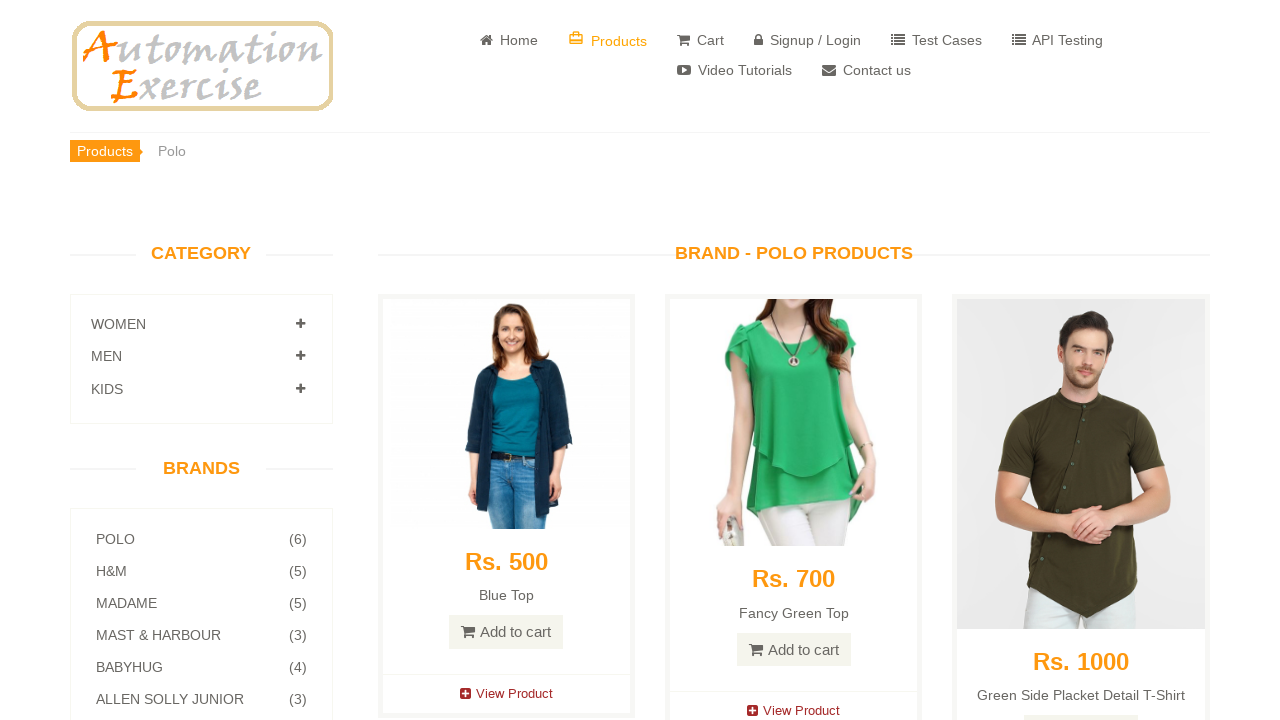

Verified displayed count (6) matches actual product count (6)
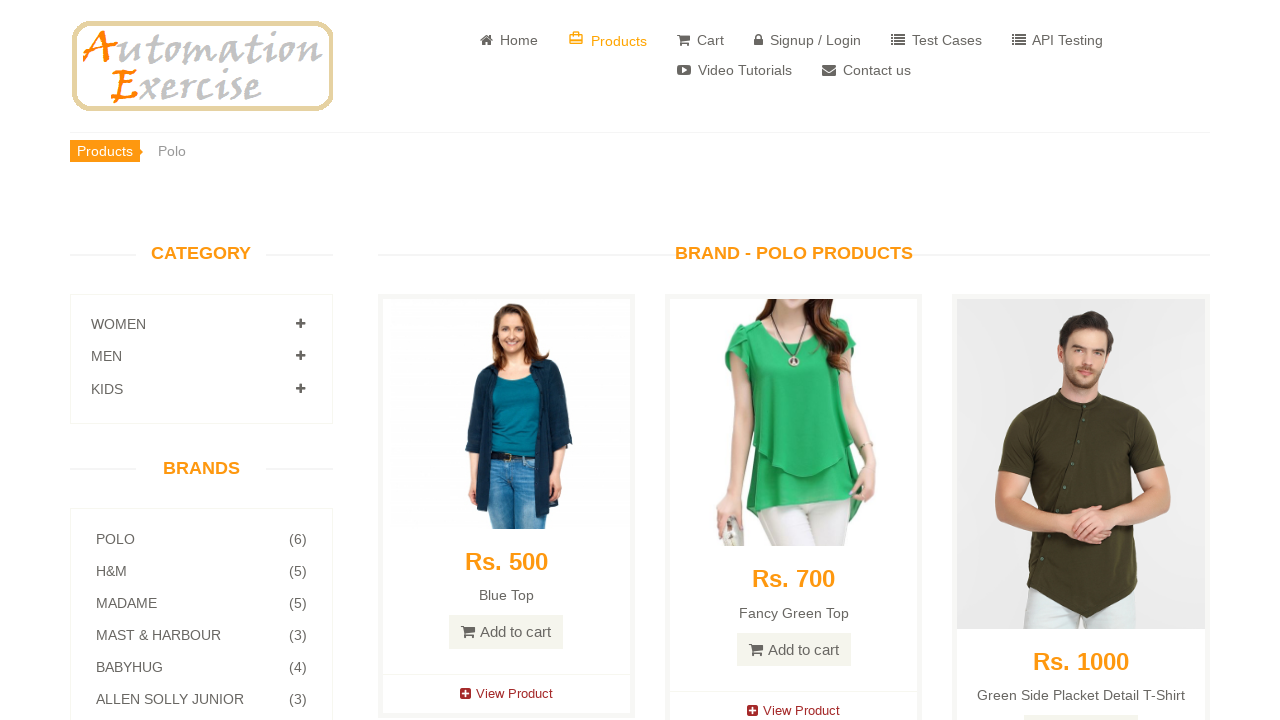

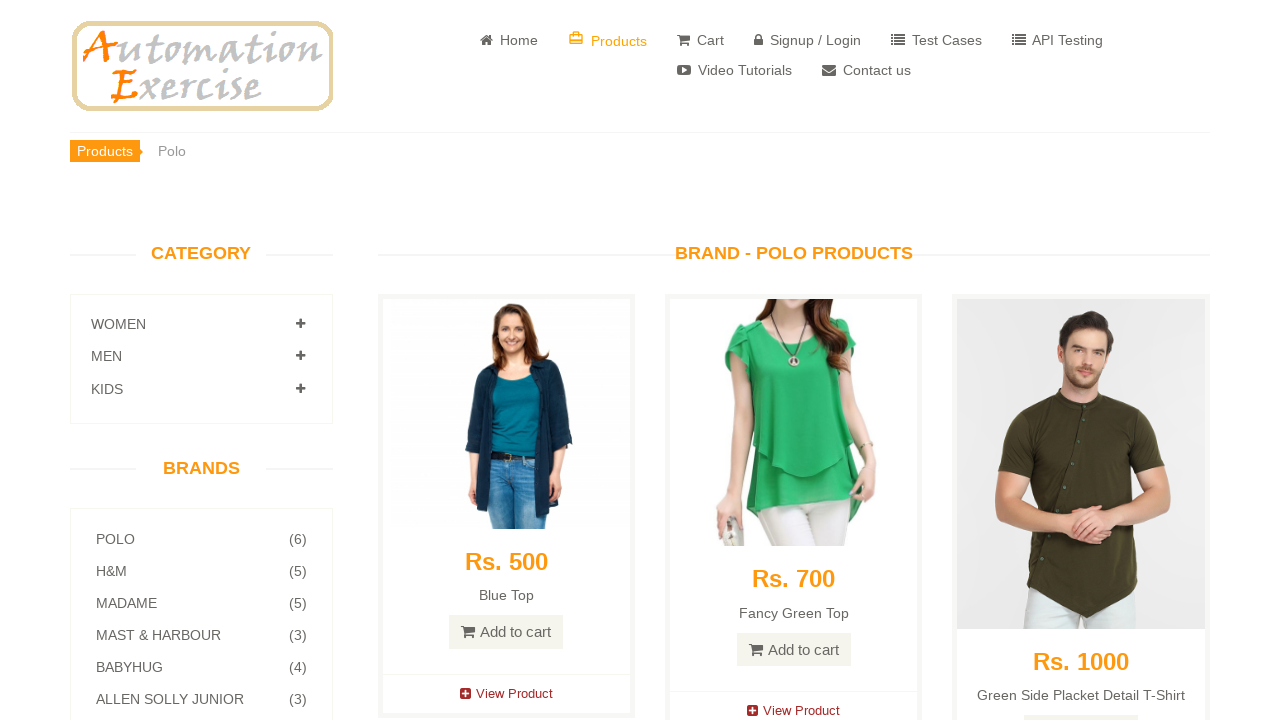